Tests axis-restricted dragging on the Y-axis only element, verifying that vertical movement works while horizontal movement is restricted.

Starting URL: https://demoqa.com/dragabble

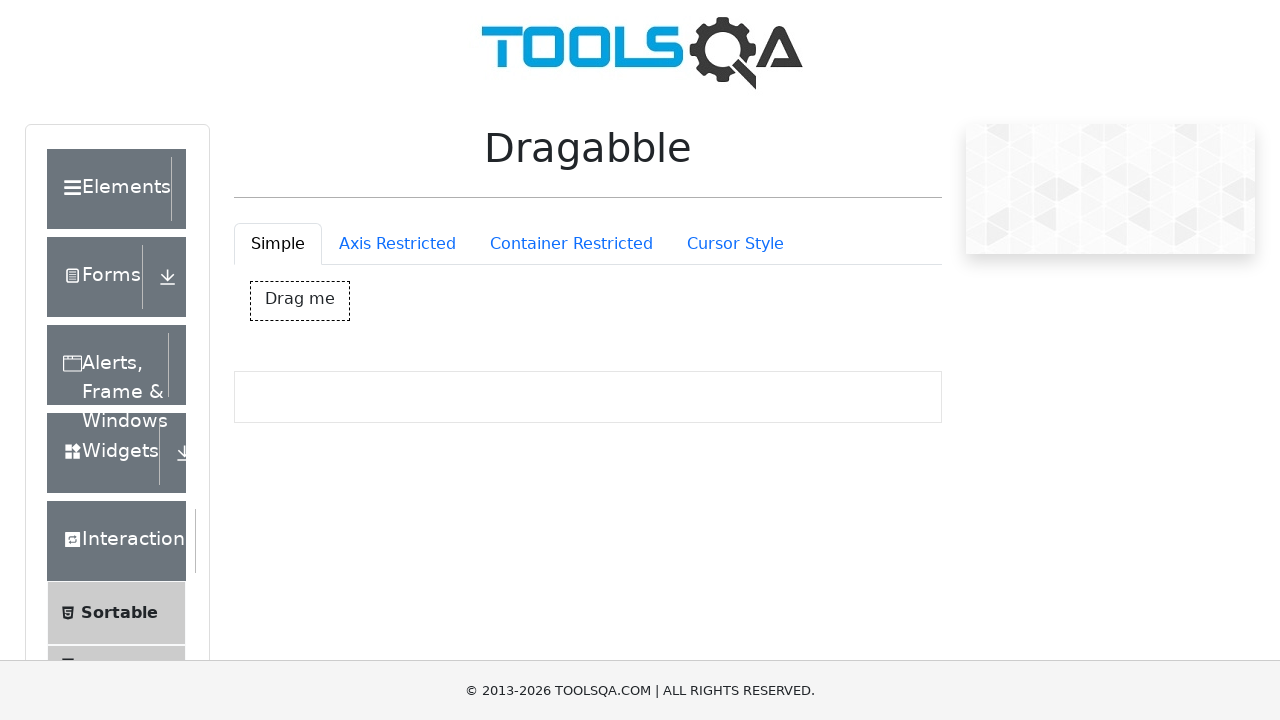

Clicked Axis Restricted tab at (397, 244) on #draggableExample-tab-axisRestriction
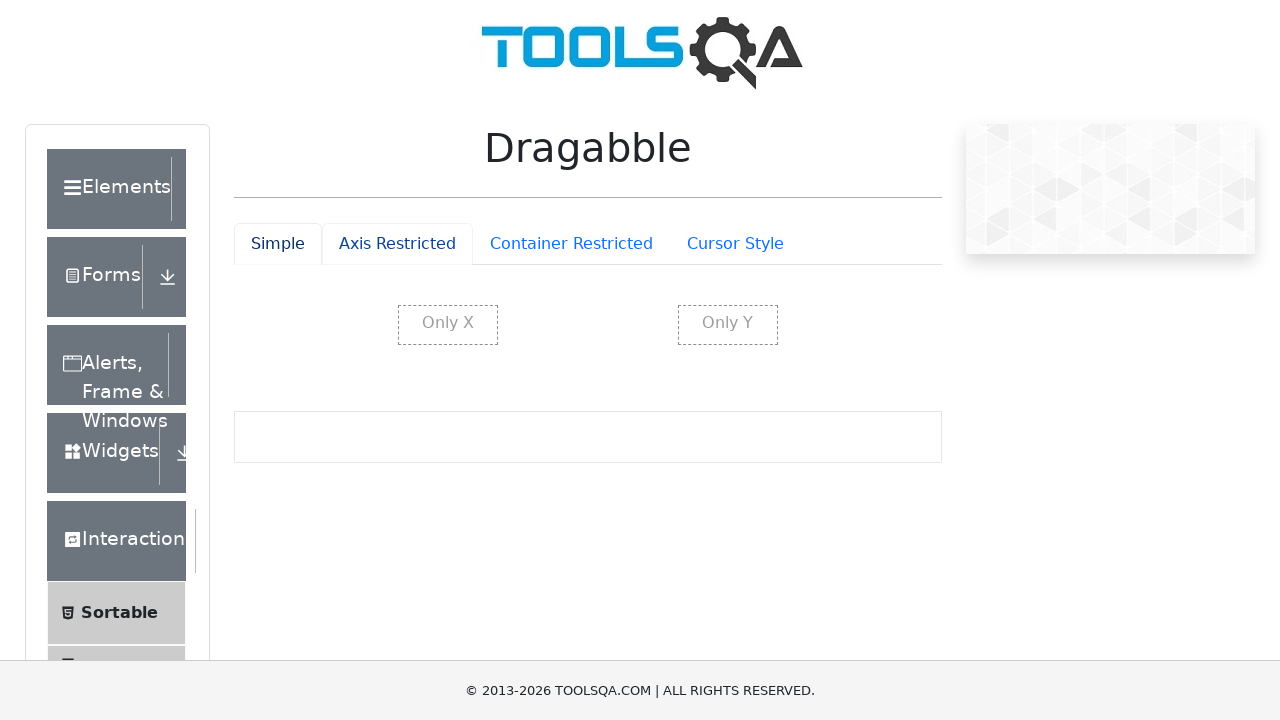

Y-only draggable element loaded and ready
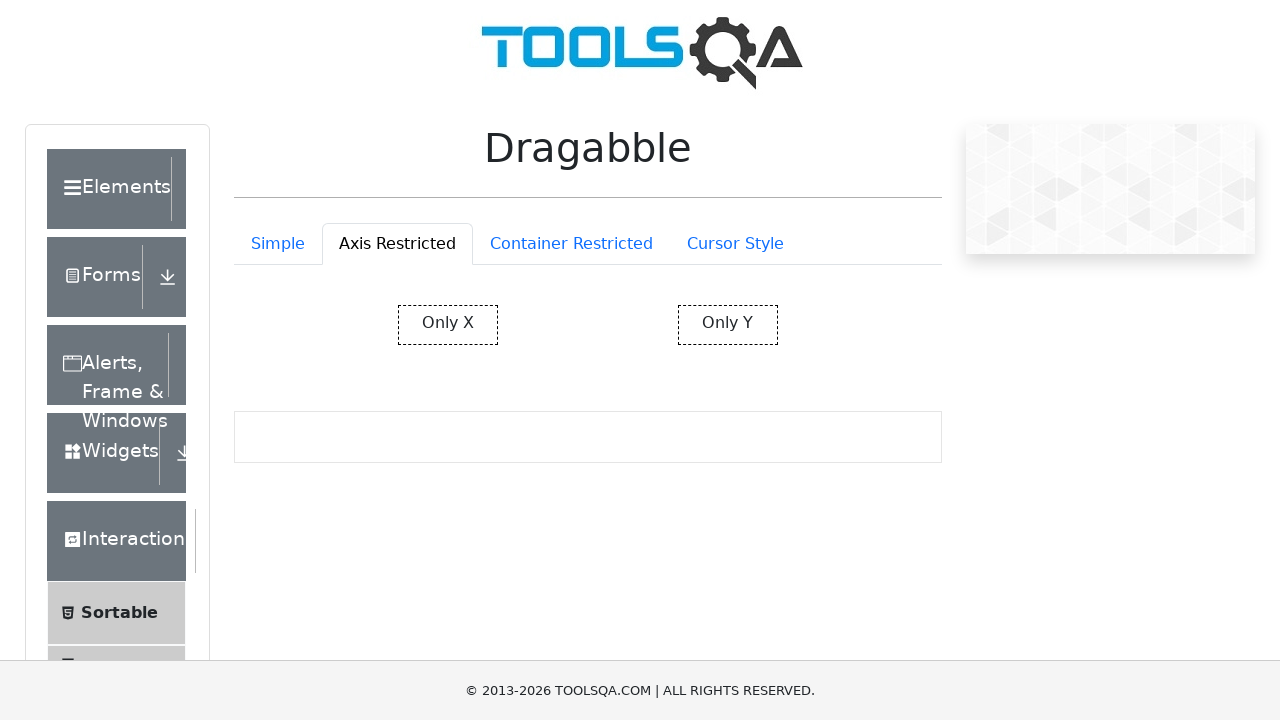

Moved mouse to center of Y-restricted draggable element at (728, 325)
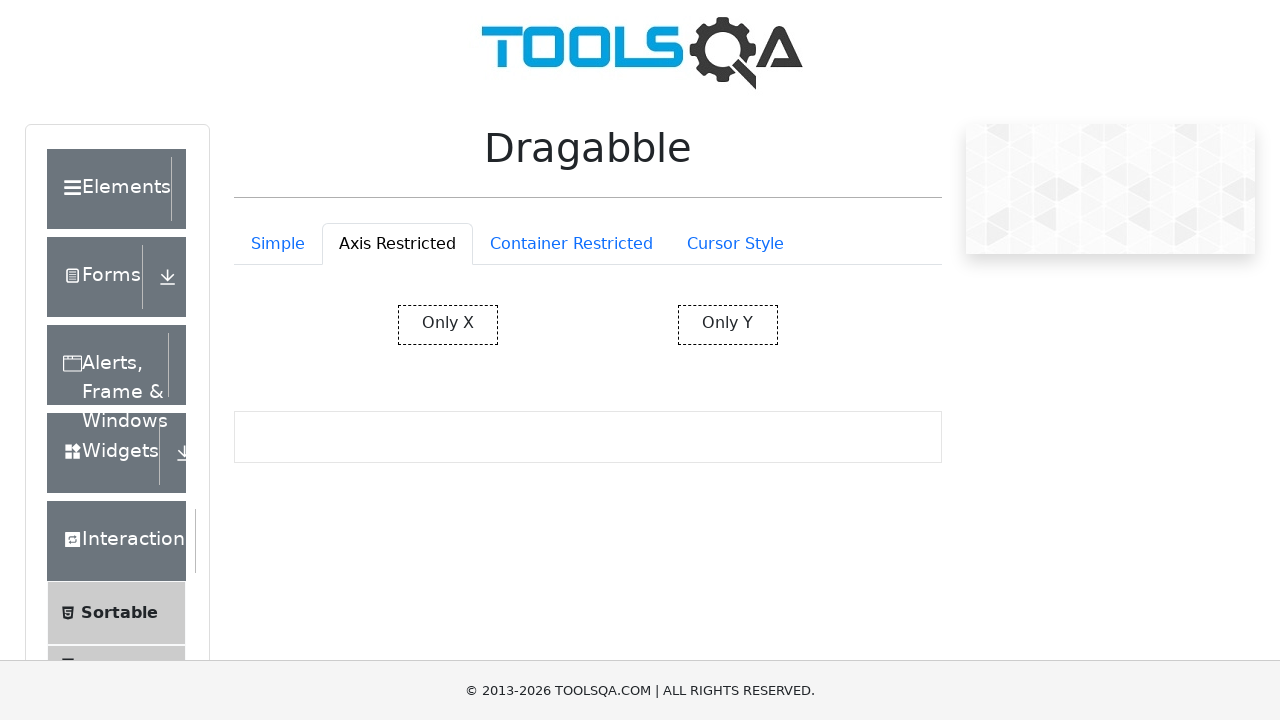

Pressed mouse button down on draggable element at (728, 325)
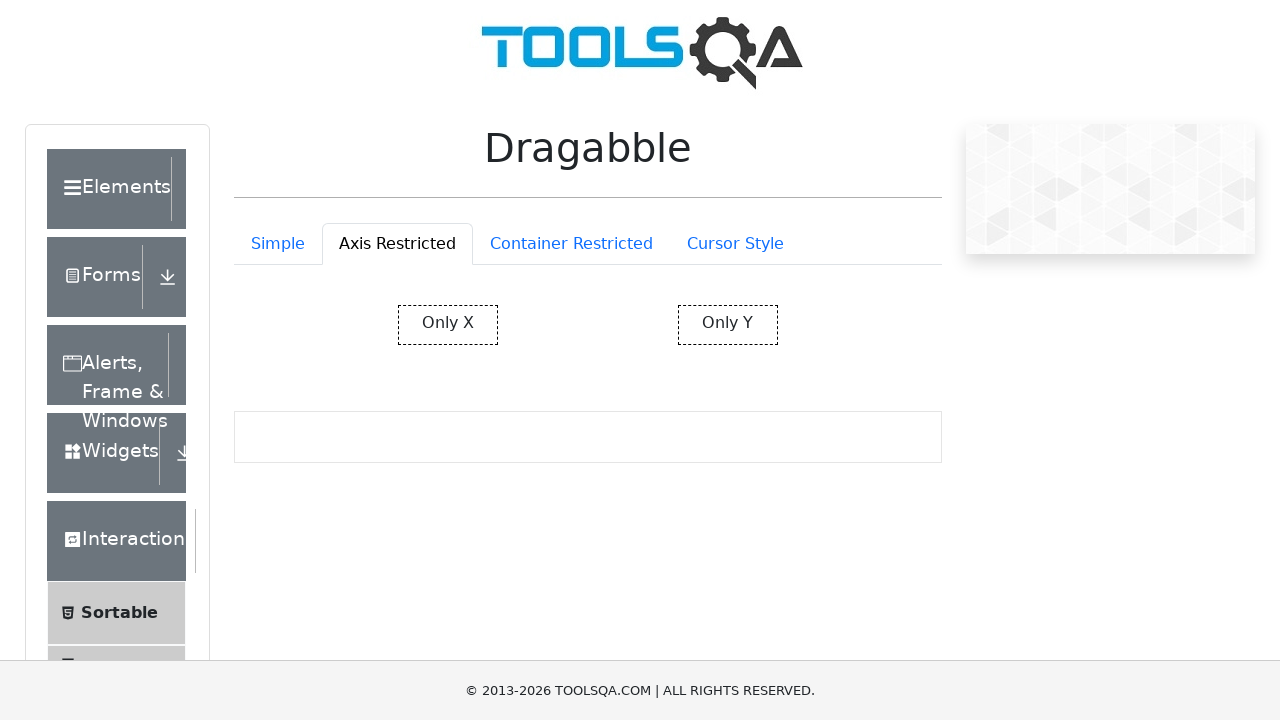

Dragged element horizontally 150px and vertically 50px (only vertical movement should be applied) at (828, 355)
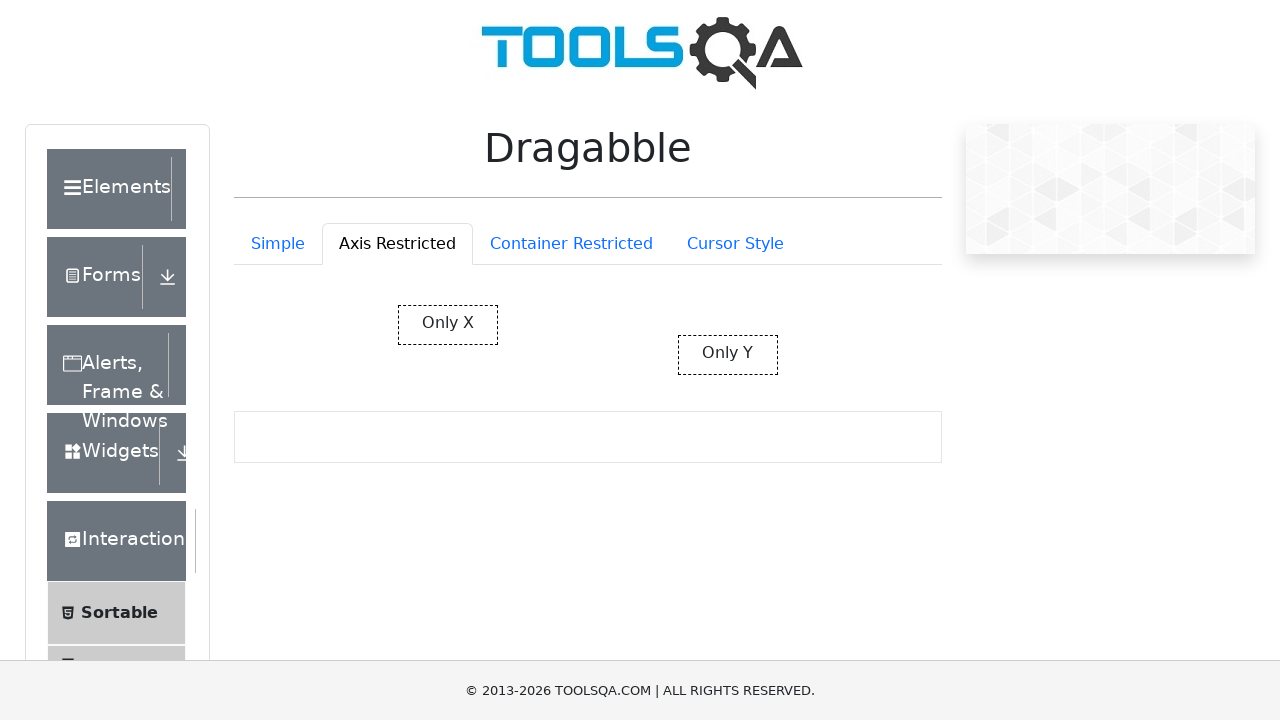

Released mouse button to complete drag operation at (828, 355)
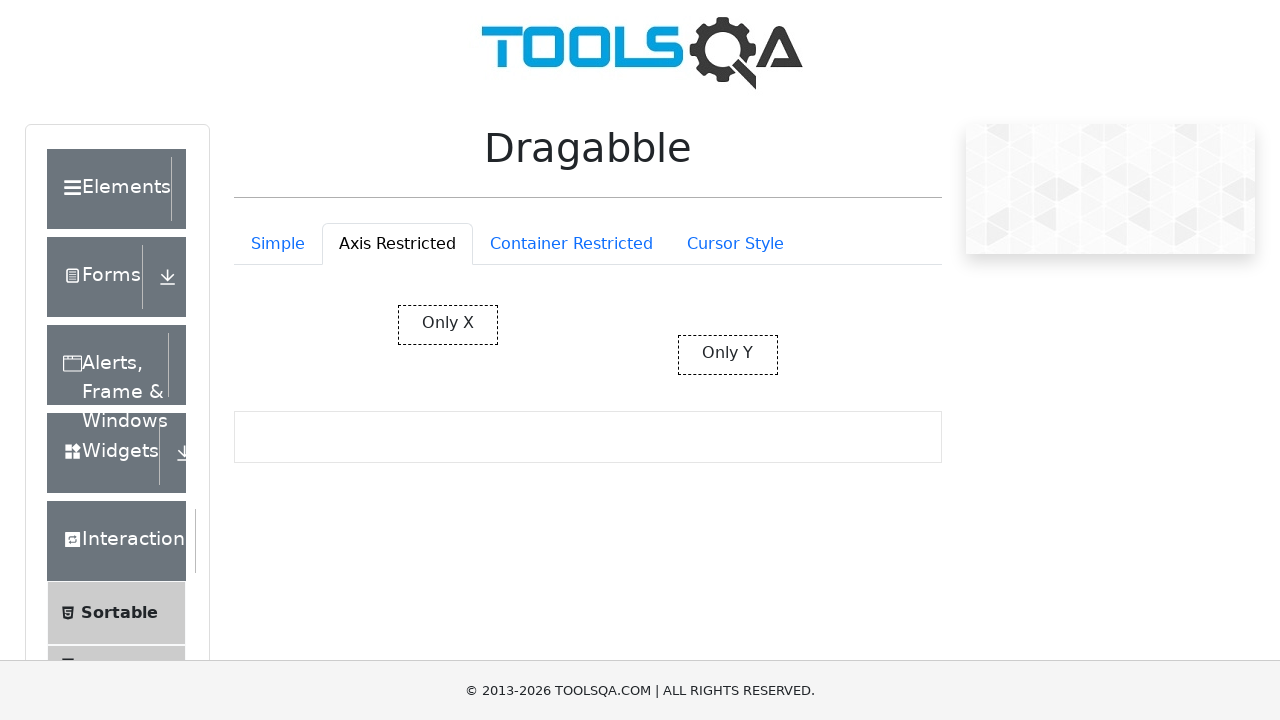

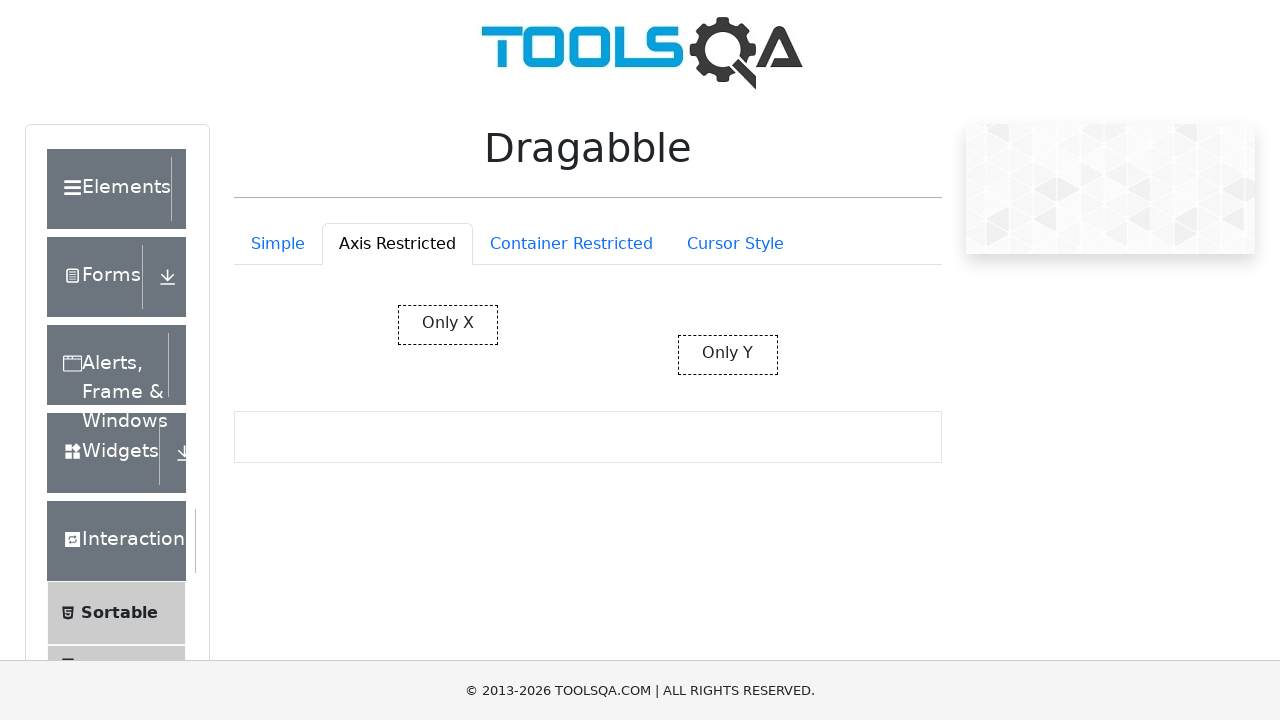